Tests dynamic control functionality by verifying checkbox visibility, clicking a toggle button to hide/show the checkbox, and verifying the visibility state changes.

Starting URL: https://training-support.net/webelements/dynamic-controls

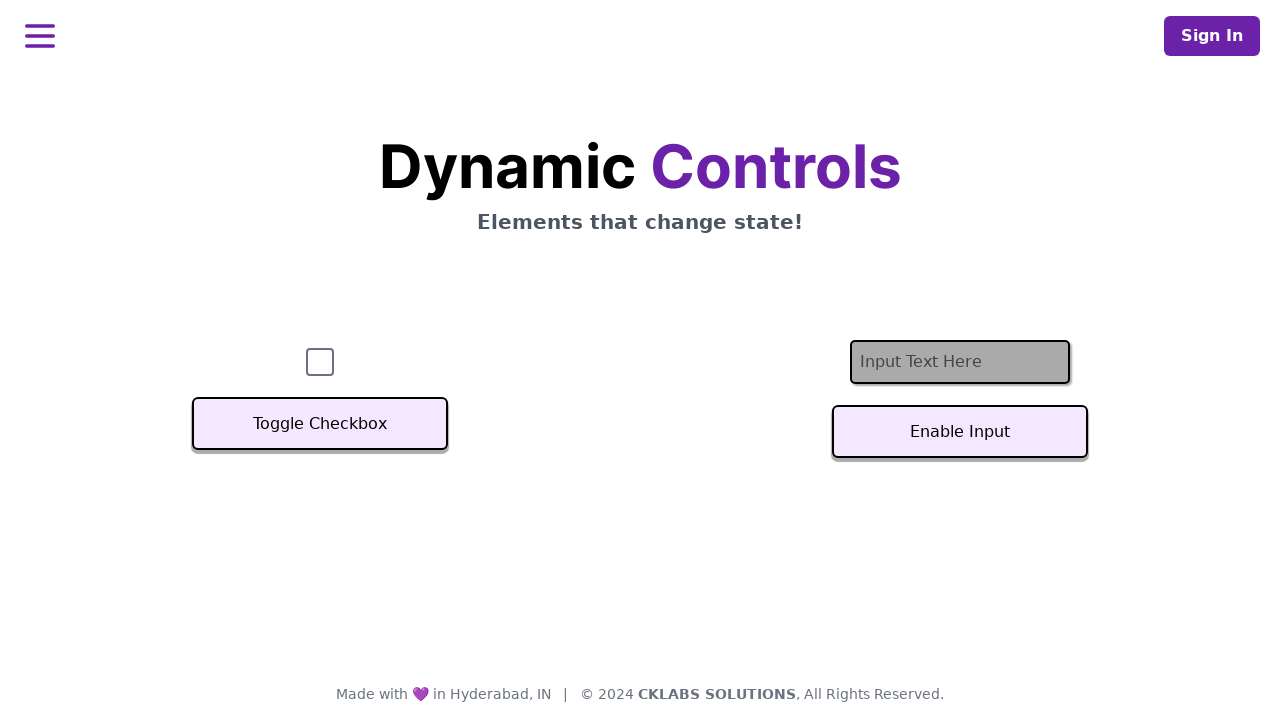

Located the checkbox element
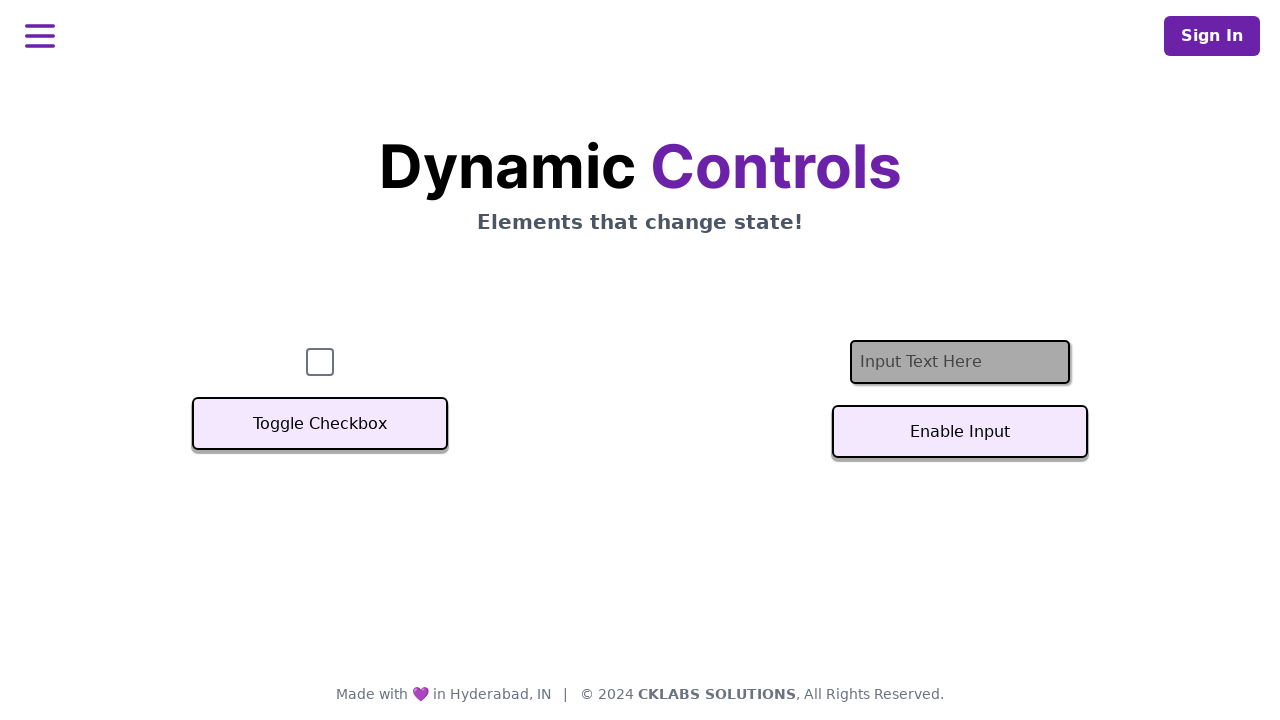

Verified checkbox is initially visible
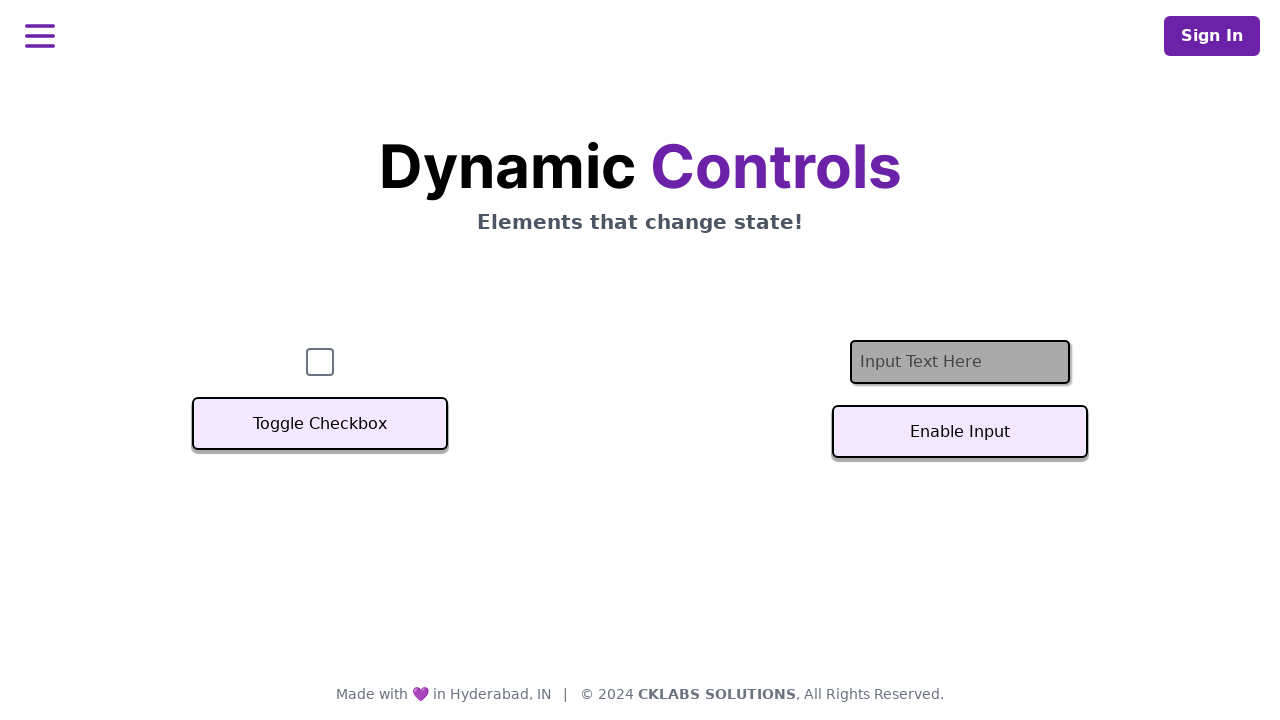

Clicked the Toggle button to change checkbox visibility at (320, 424) on xpath=//button[contains(text(),'Toggle ')]
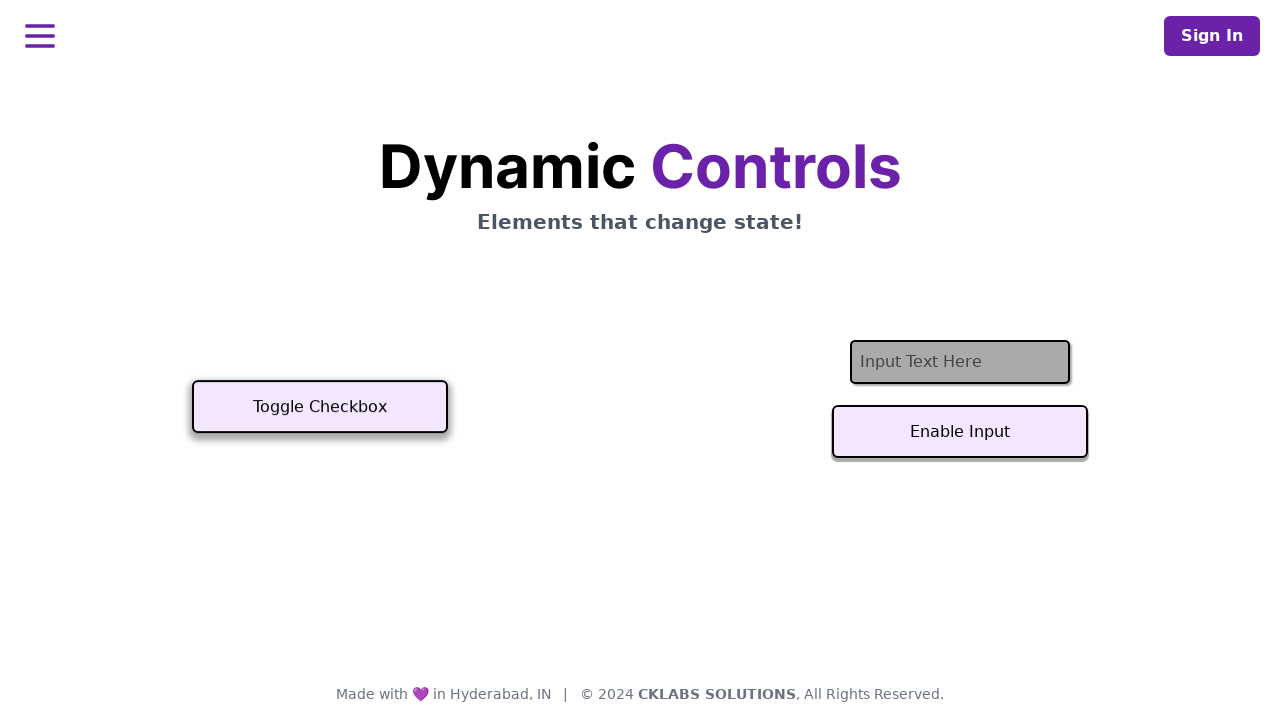

Waited for toggle action to complete
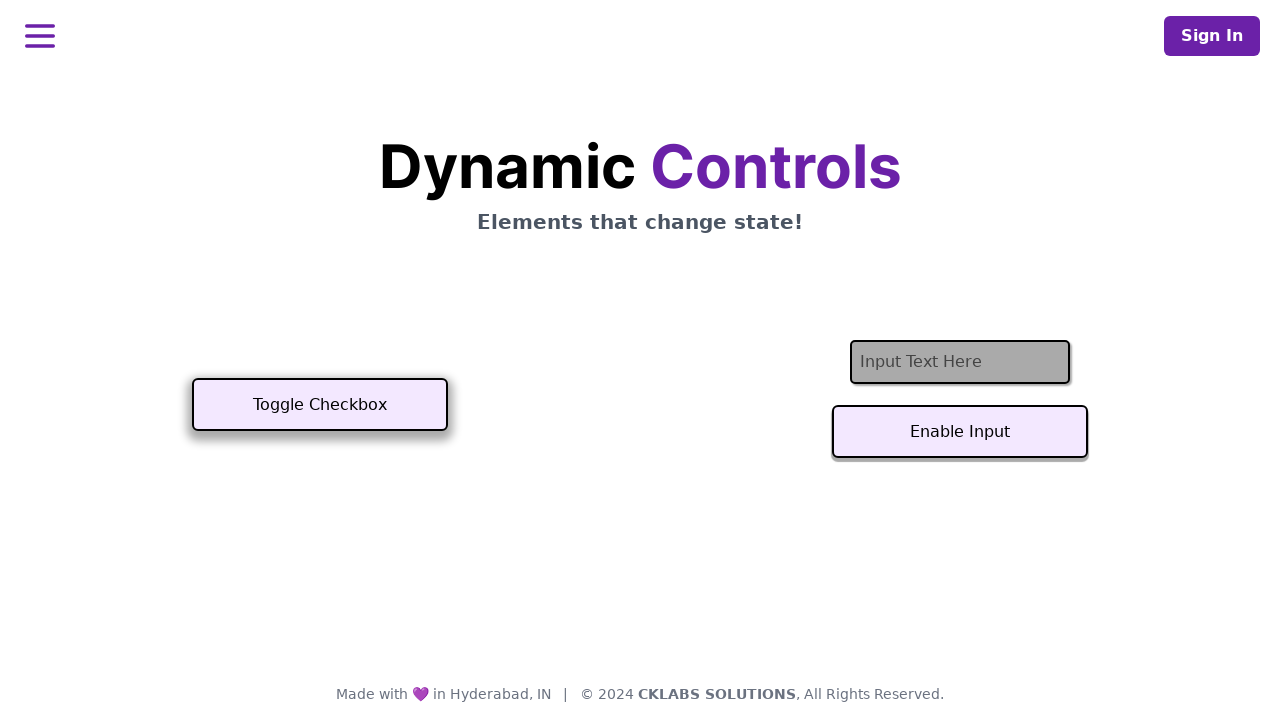

Checked checkbox visibility after toggle: False
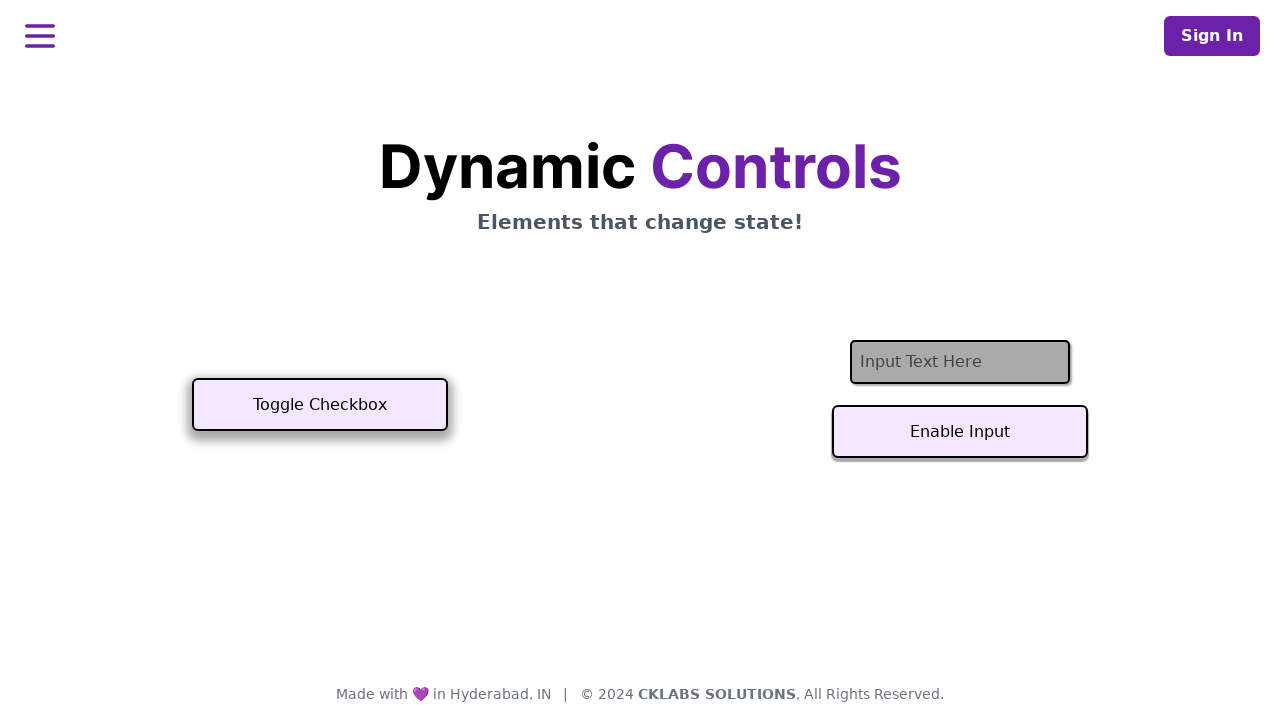

Printed checkbox visibility status: False
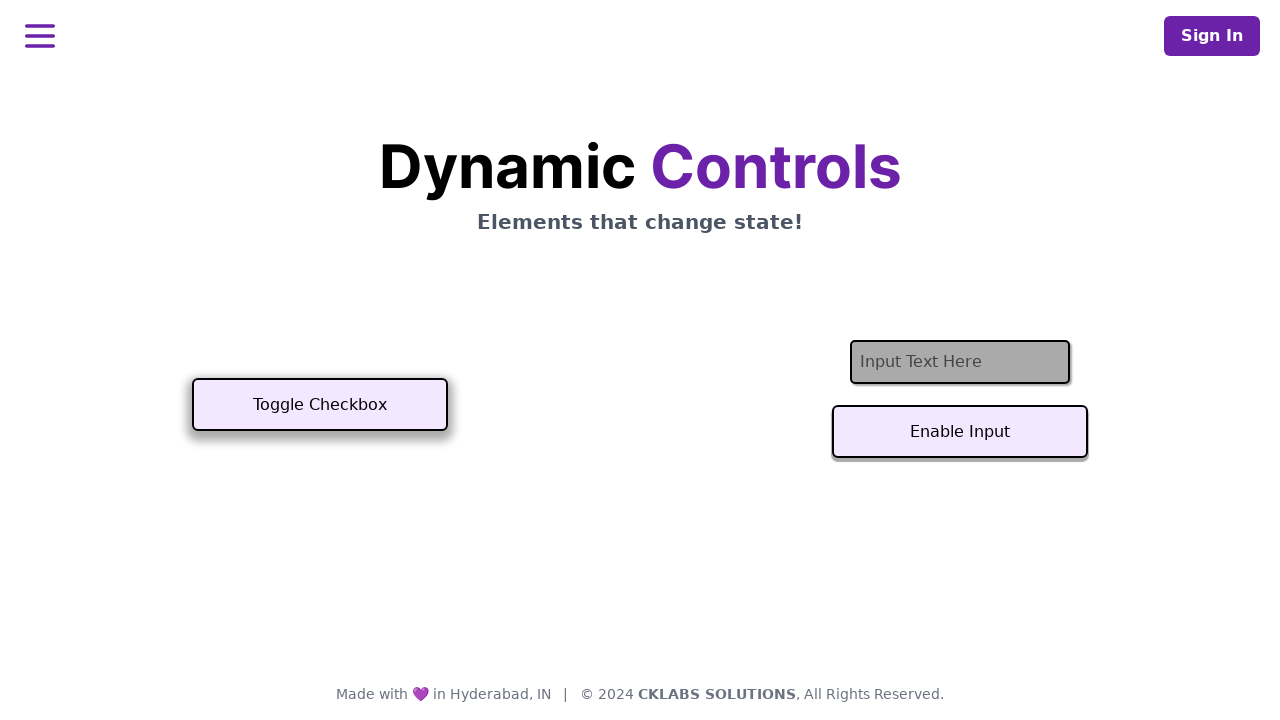

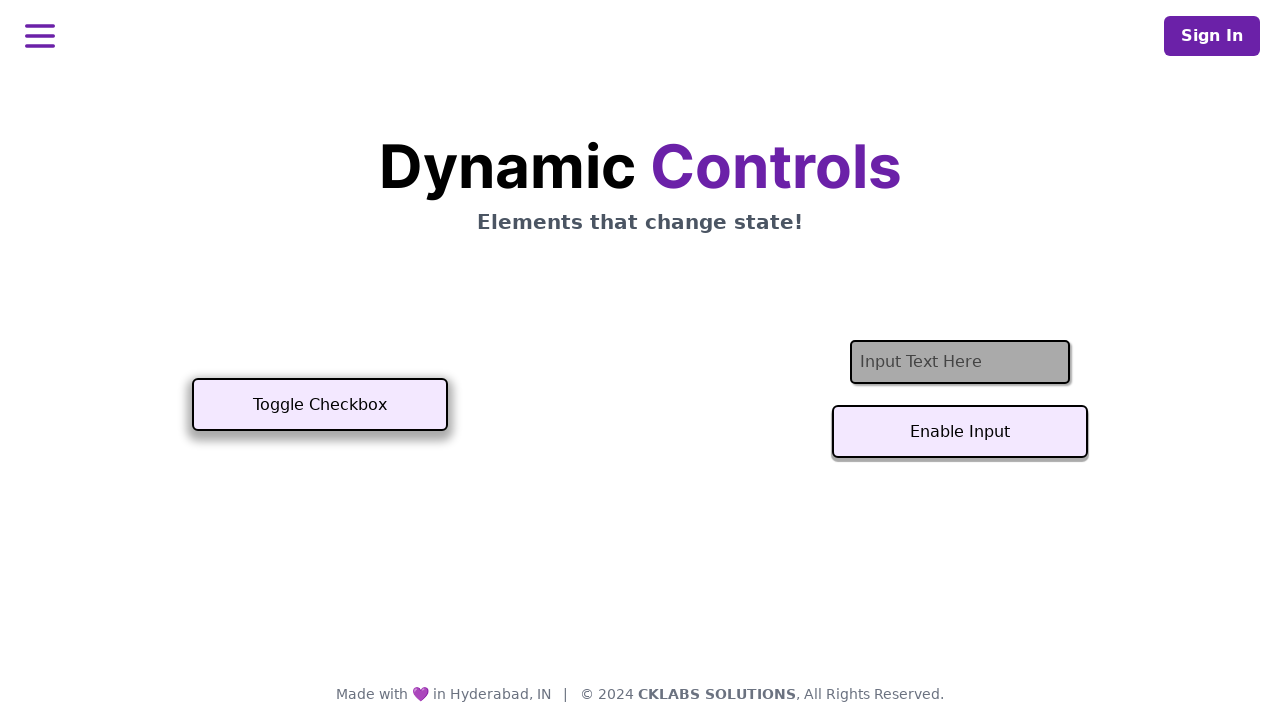